Tests dynamic loading by clicking Start and verifying the finish element becomes visible

Starting URL: https://the-internet.herokuapp.com/dynamic_loading/1

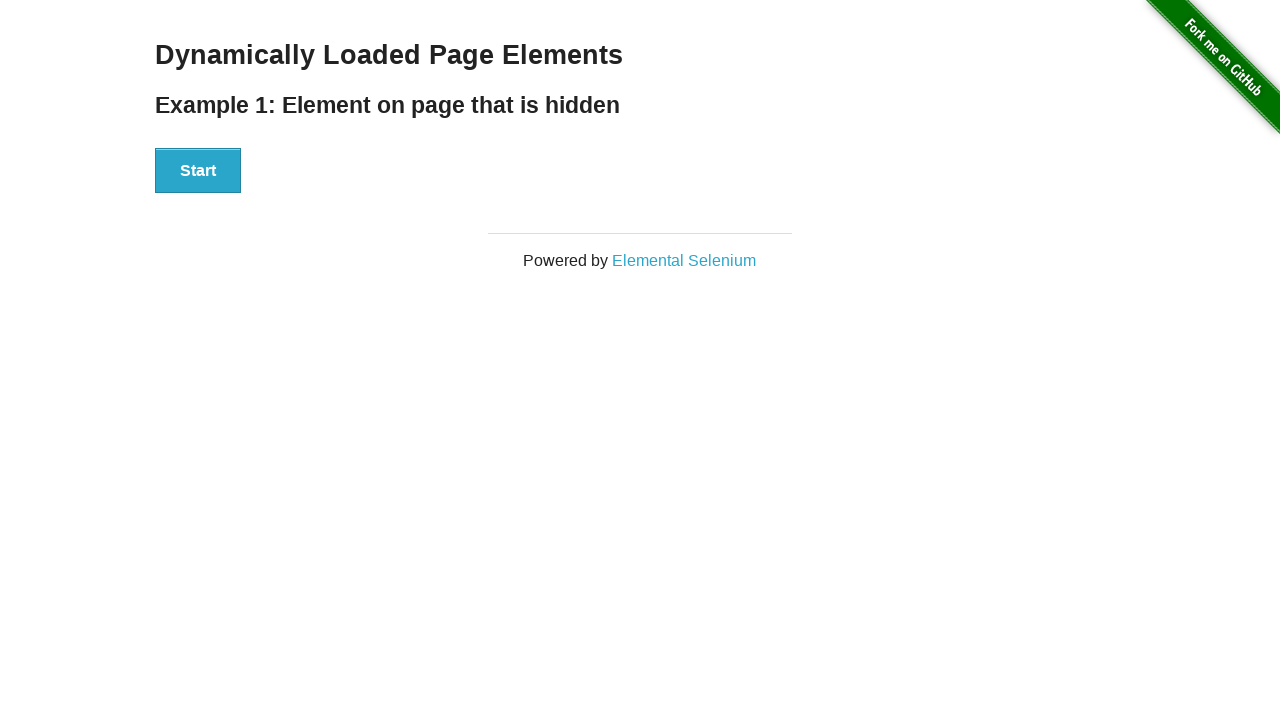

Clicked the Start button at (198, 171) on button:has-text('Start')
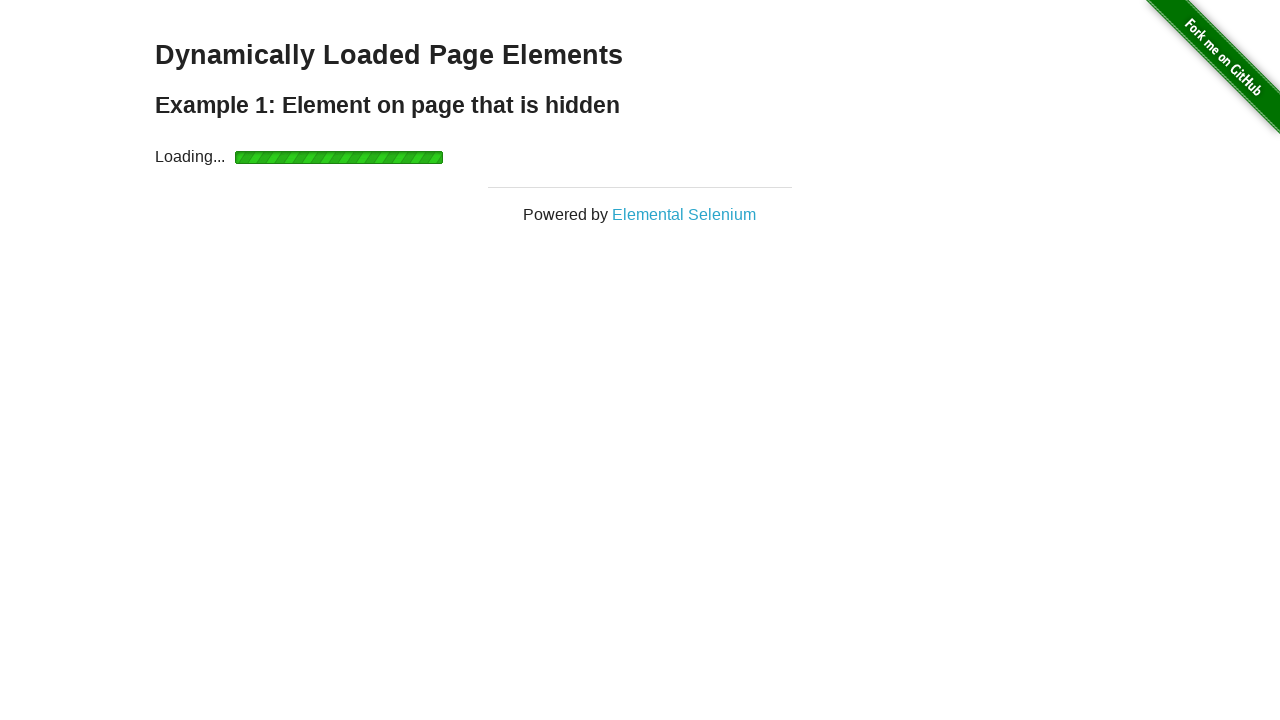

Finish element became visible after dynamic loading completed
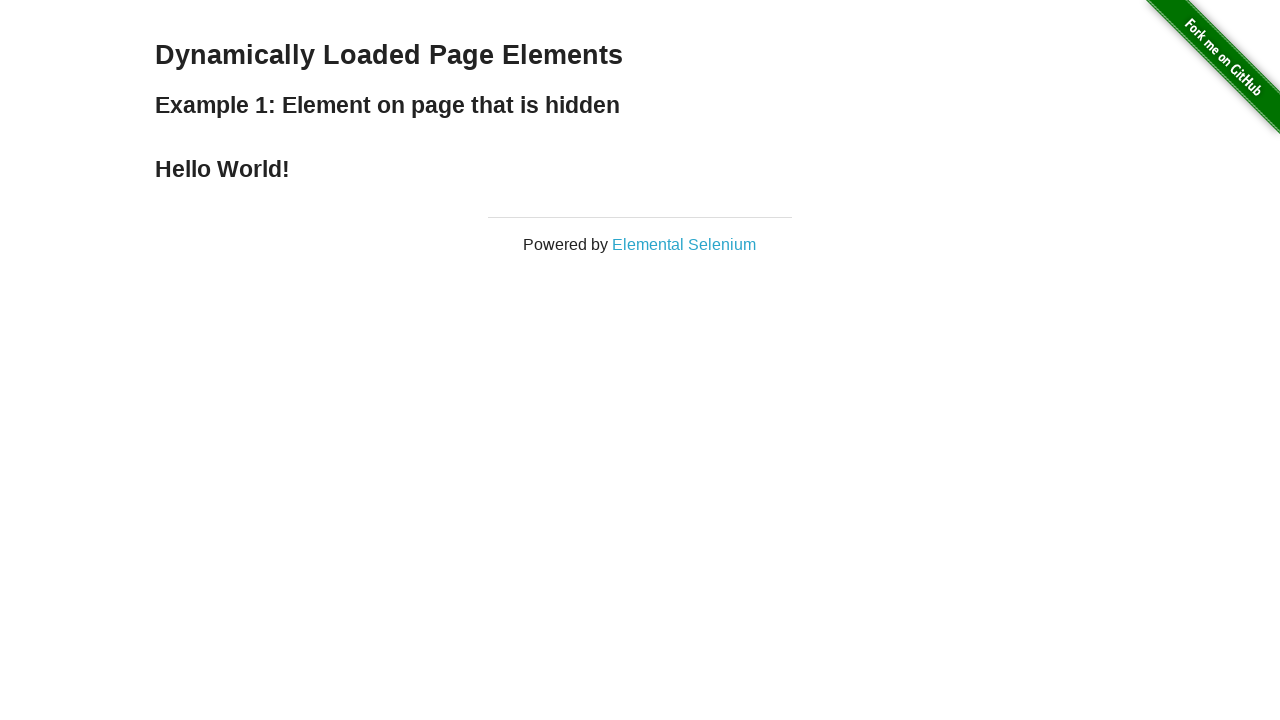

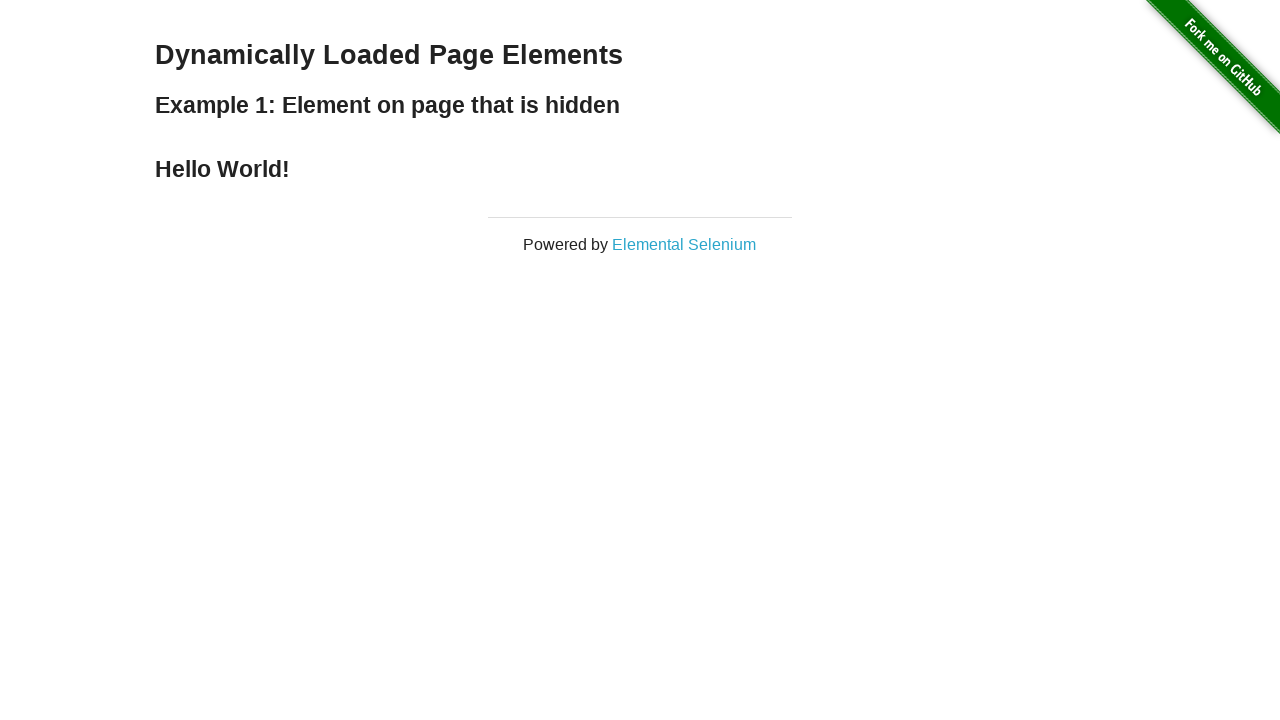